Tests search functionality by searching for 'web' and verifying the search results page title contains the search term.

Starting URL: https://practice.automationtesting.in/shop/

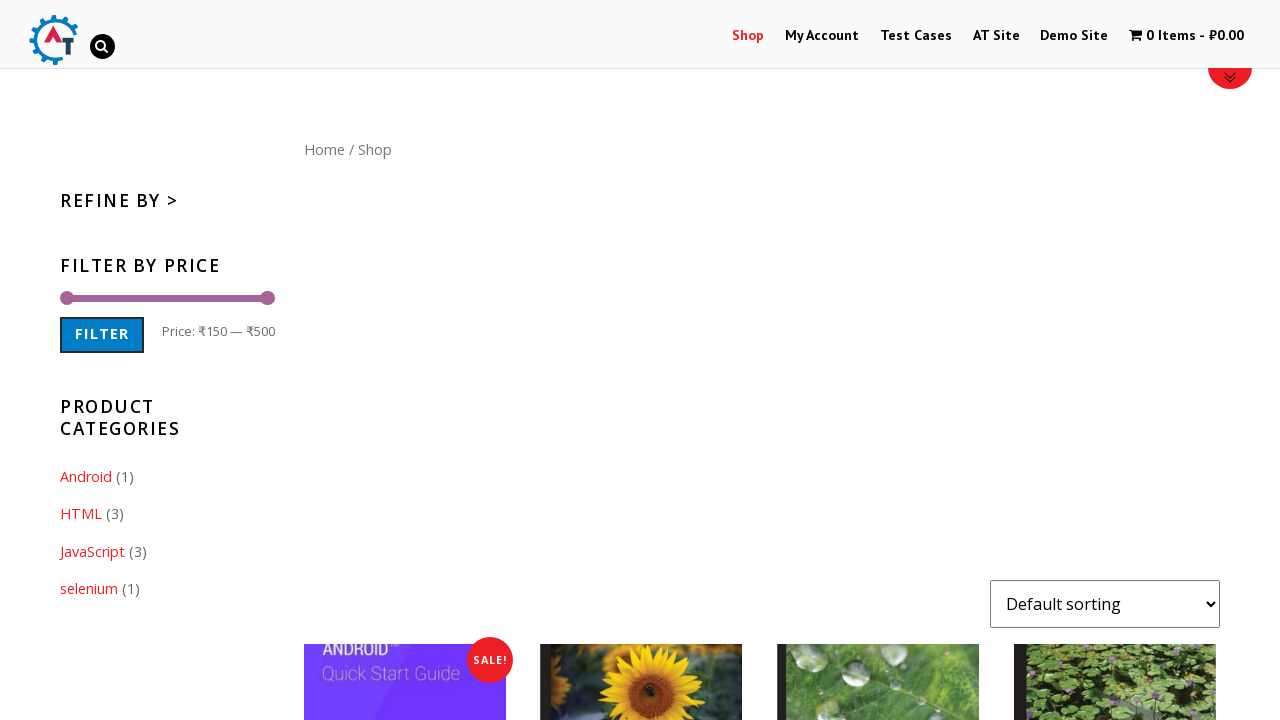

Filled search field with 'web' on input[name='s']
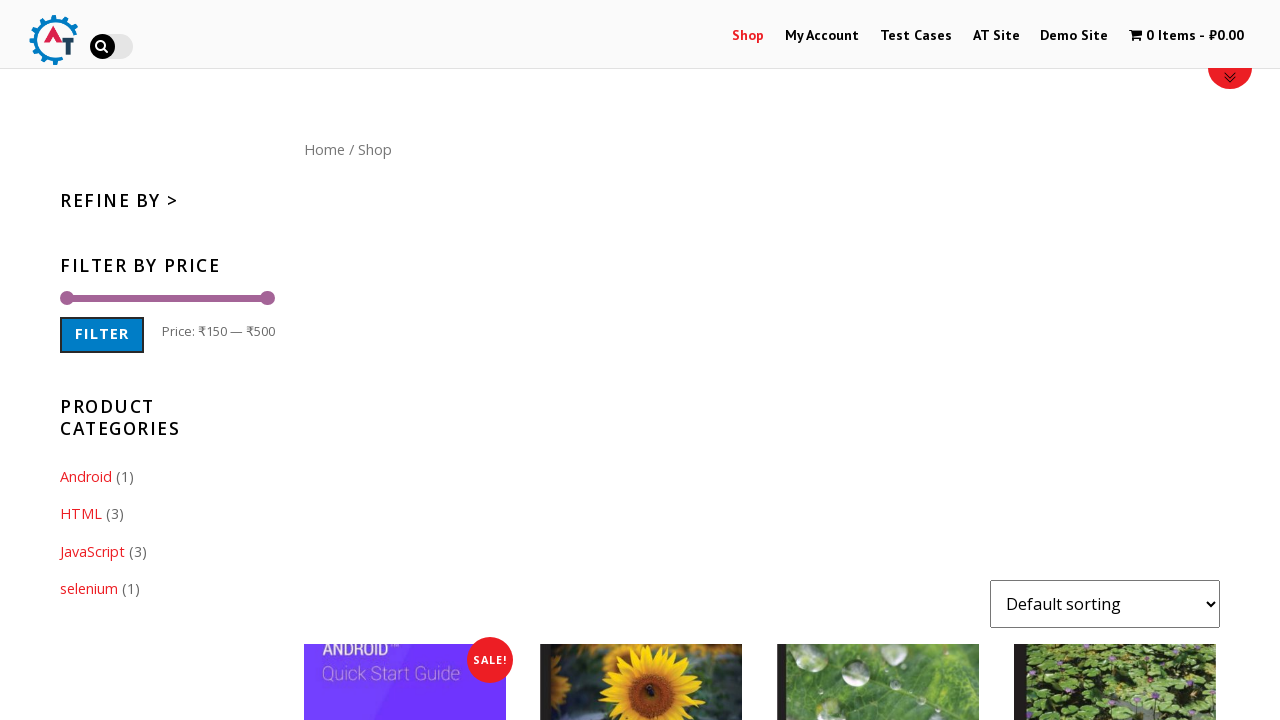

Pressed Enter to submit search for 'web' on input[name='s']
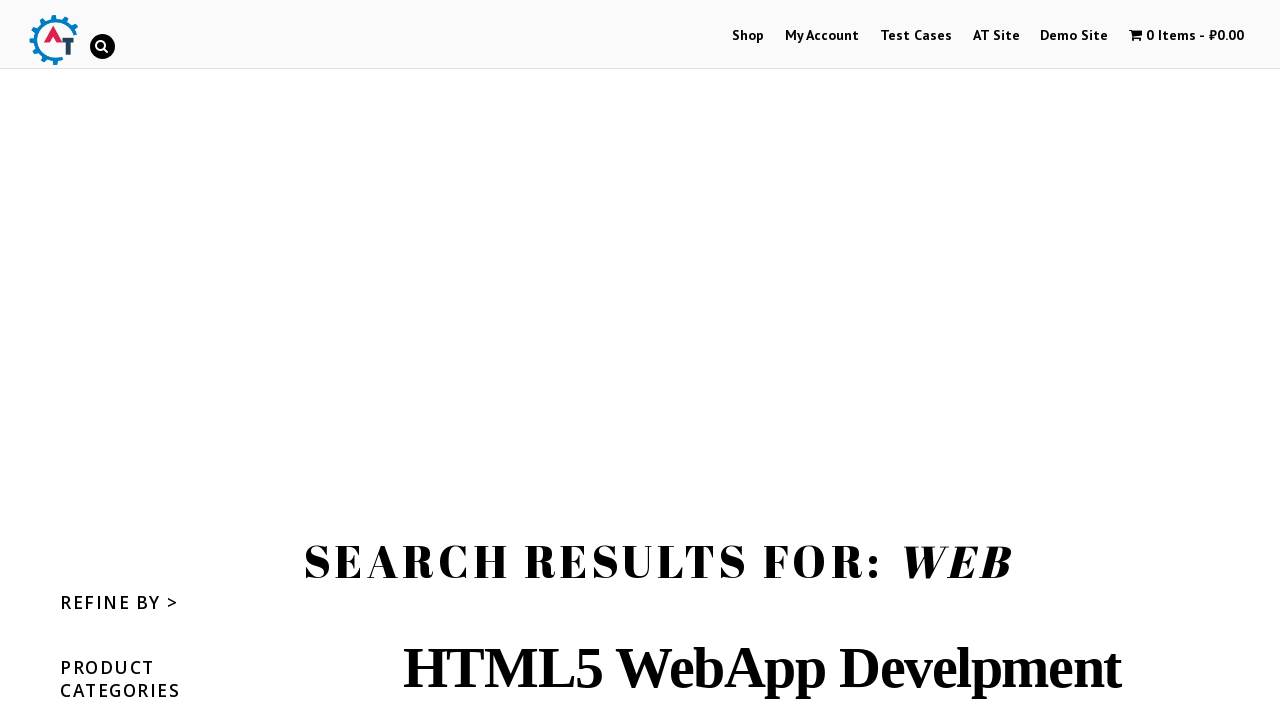

Search results page loaded (DOM content ready)
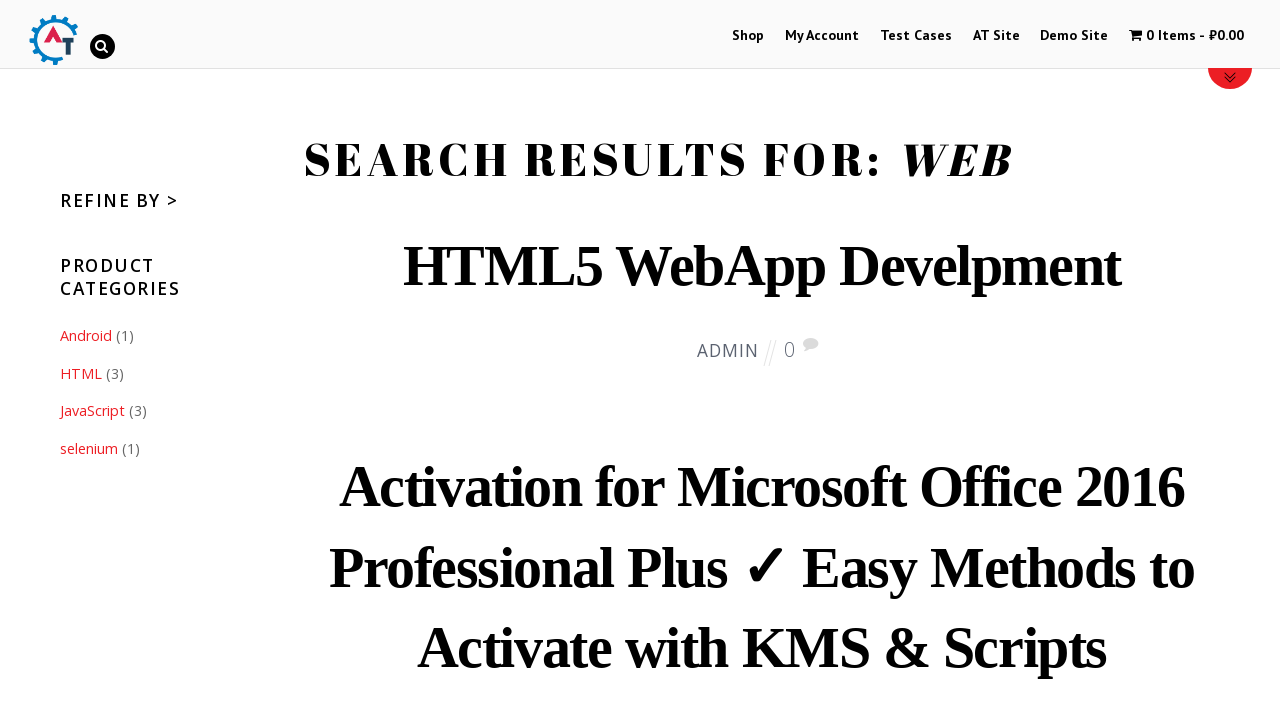

Verified search results page title contains 'web'
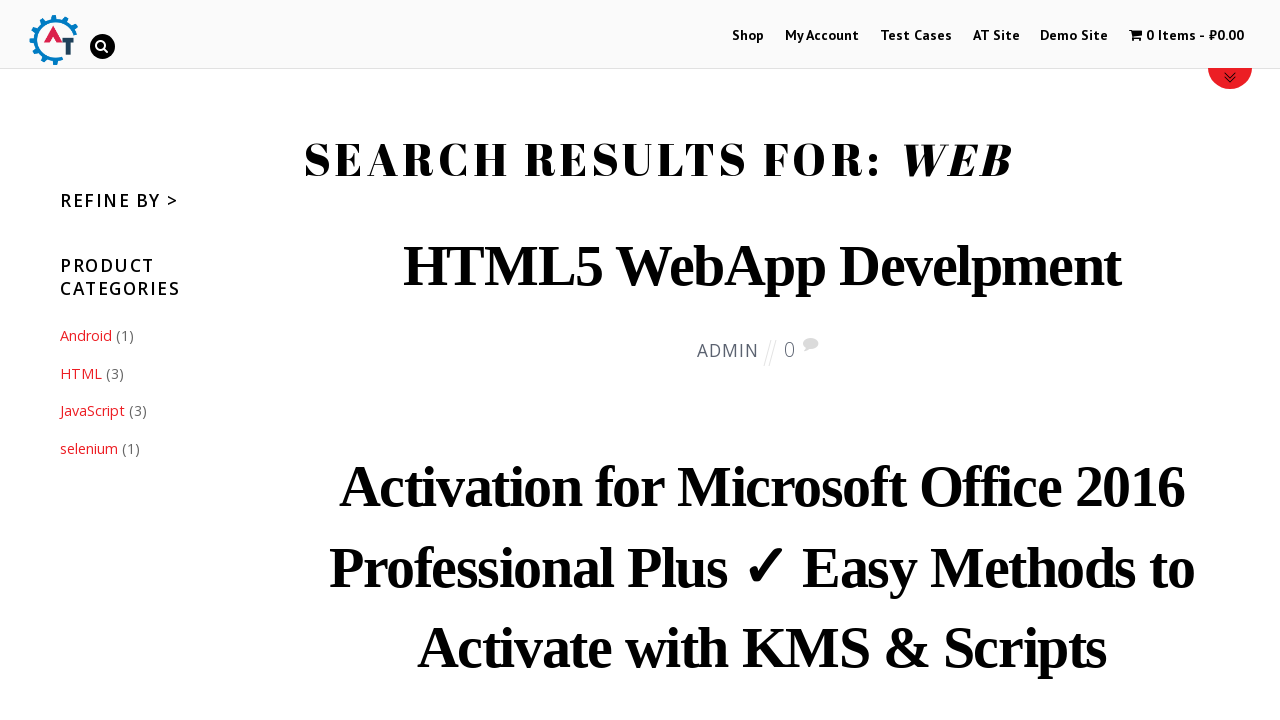

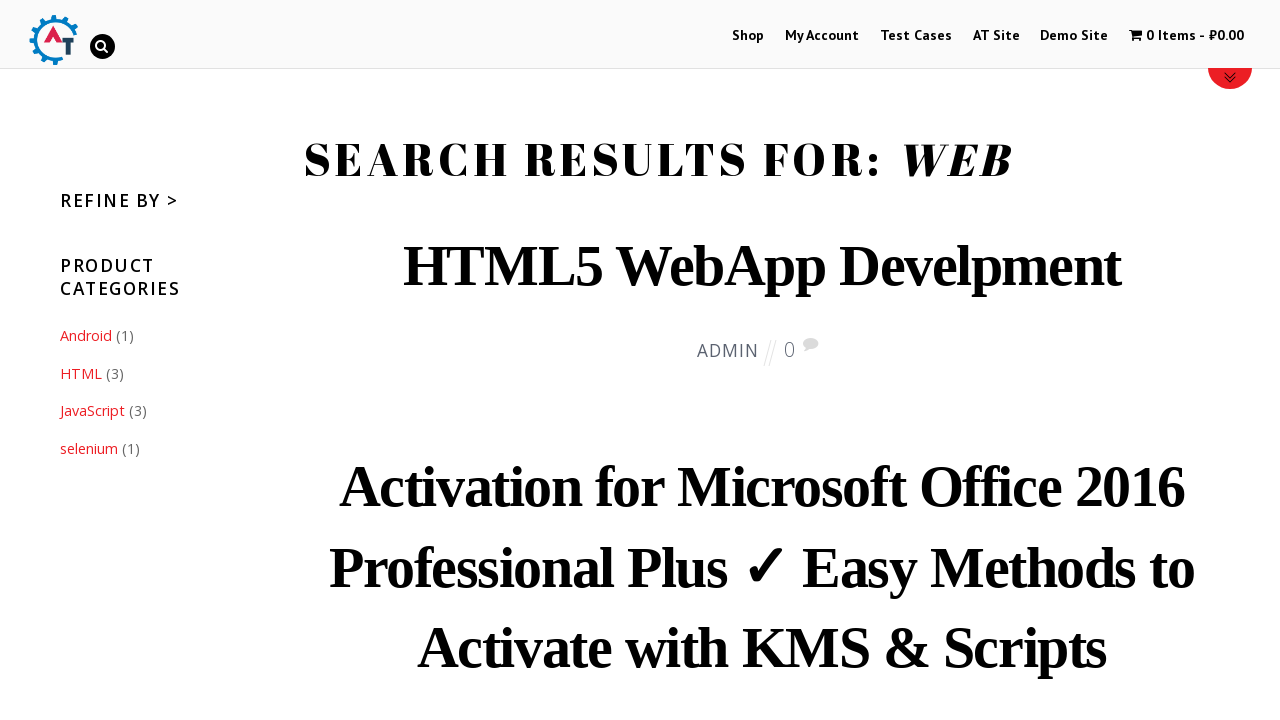